Tests the date picker calendar functionality by selecting a specific date (June 25, 2023) on the DemoQA date picker demo page

Starting URL: https://demoqa.com/date-picker

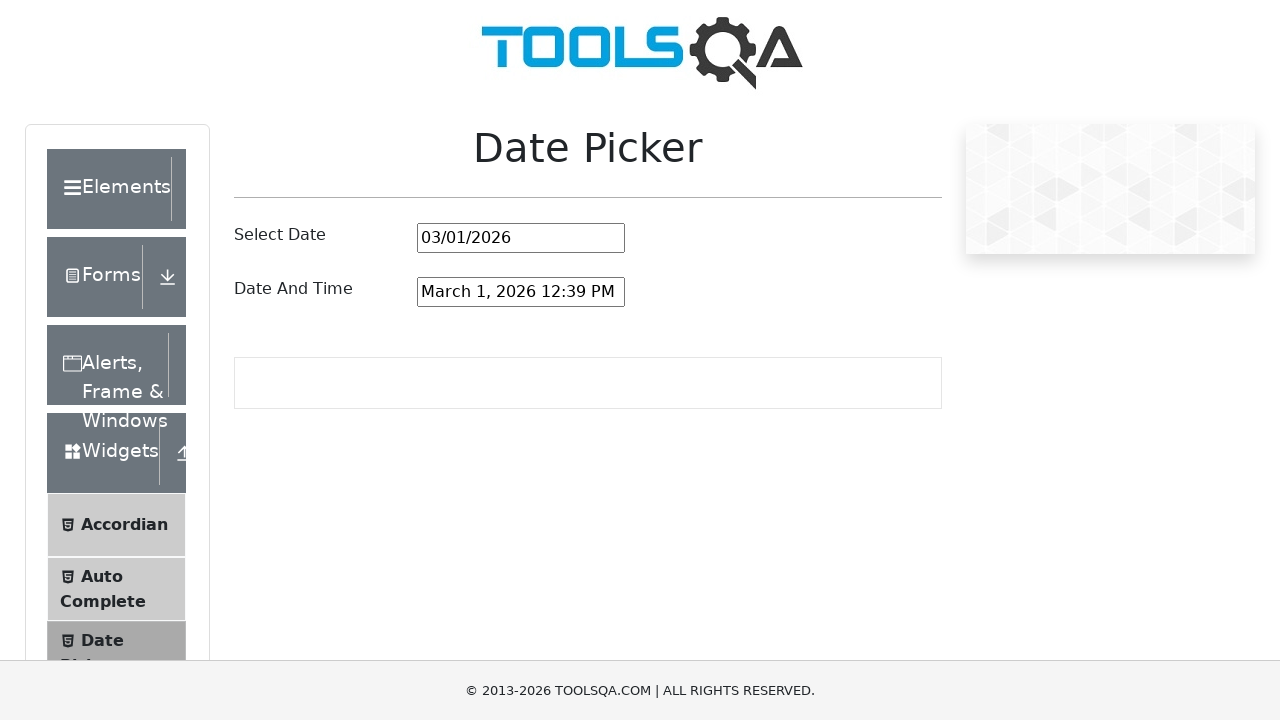

Clicked on the date picker input to open the calendar at (521, 238) on xpath=//*[@id='datePickerMonthYearInput']
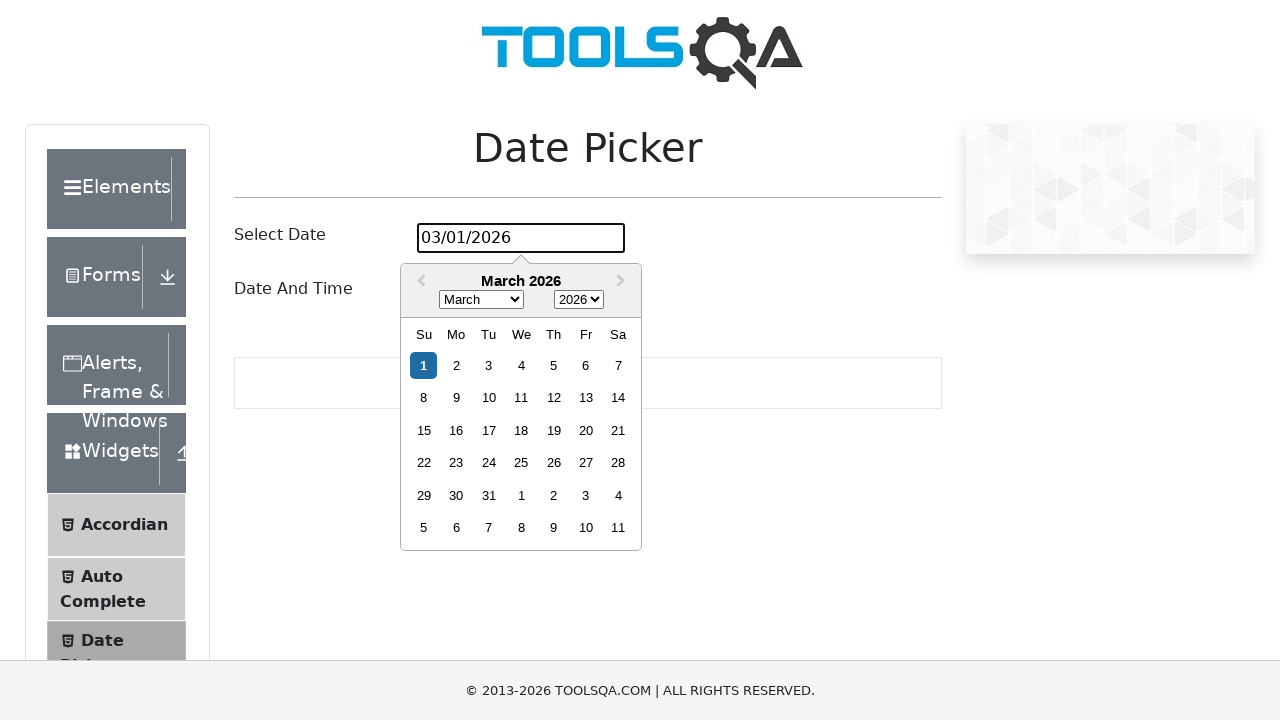

Calendar appeared and loaded
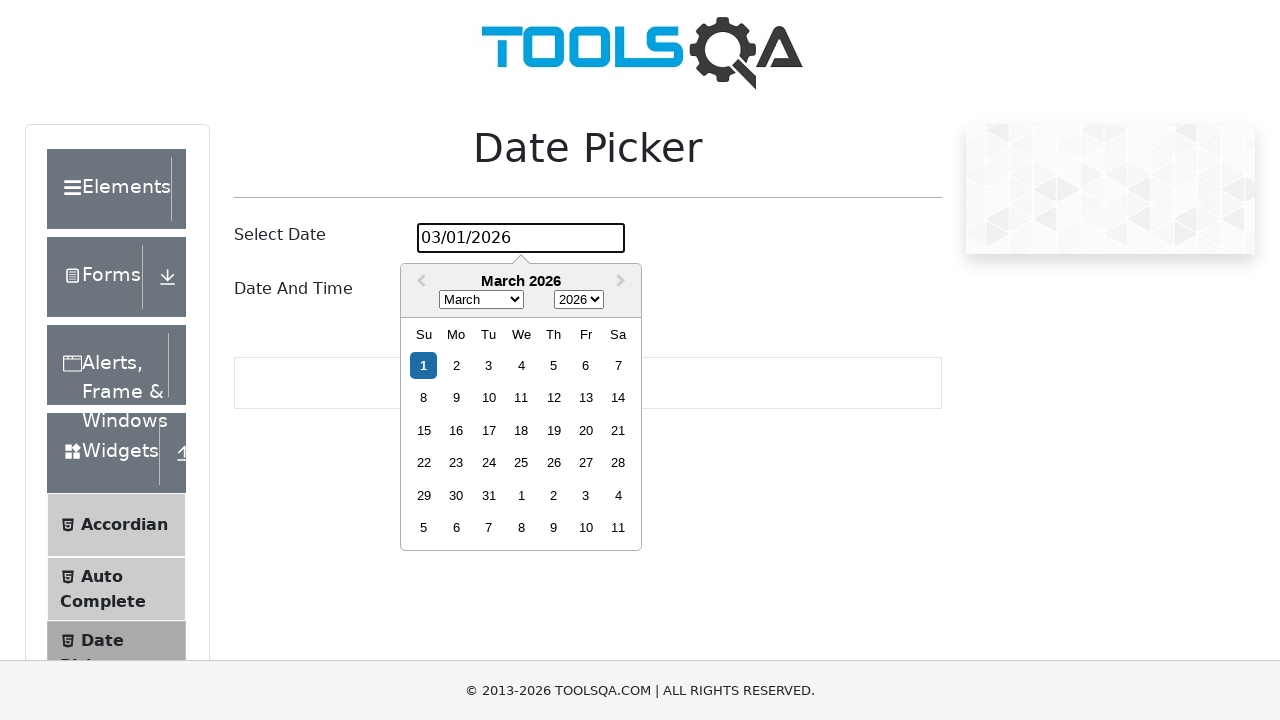

Clicked on the month dropdown at (481, 300) on .react-datepicker__month-select
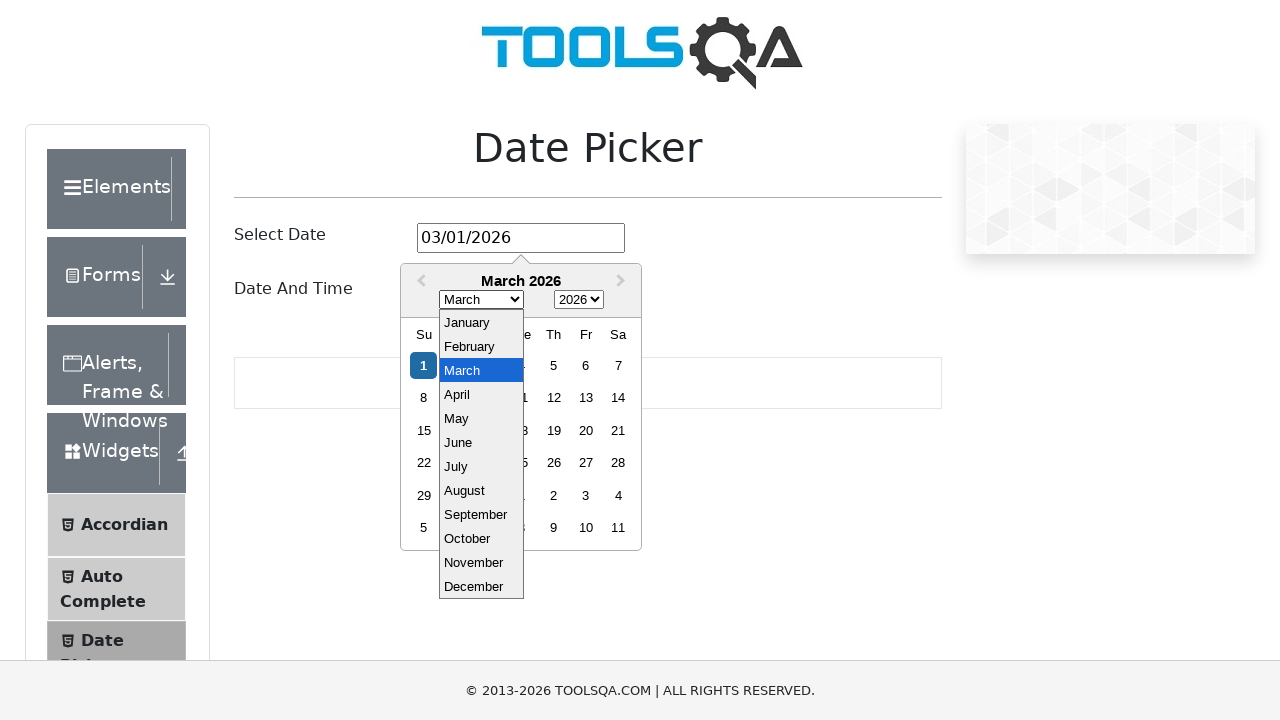

Selected June from the month dropdown on .react-datepicker__month-select
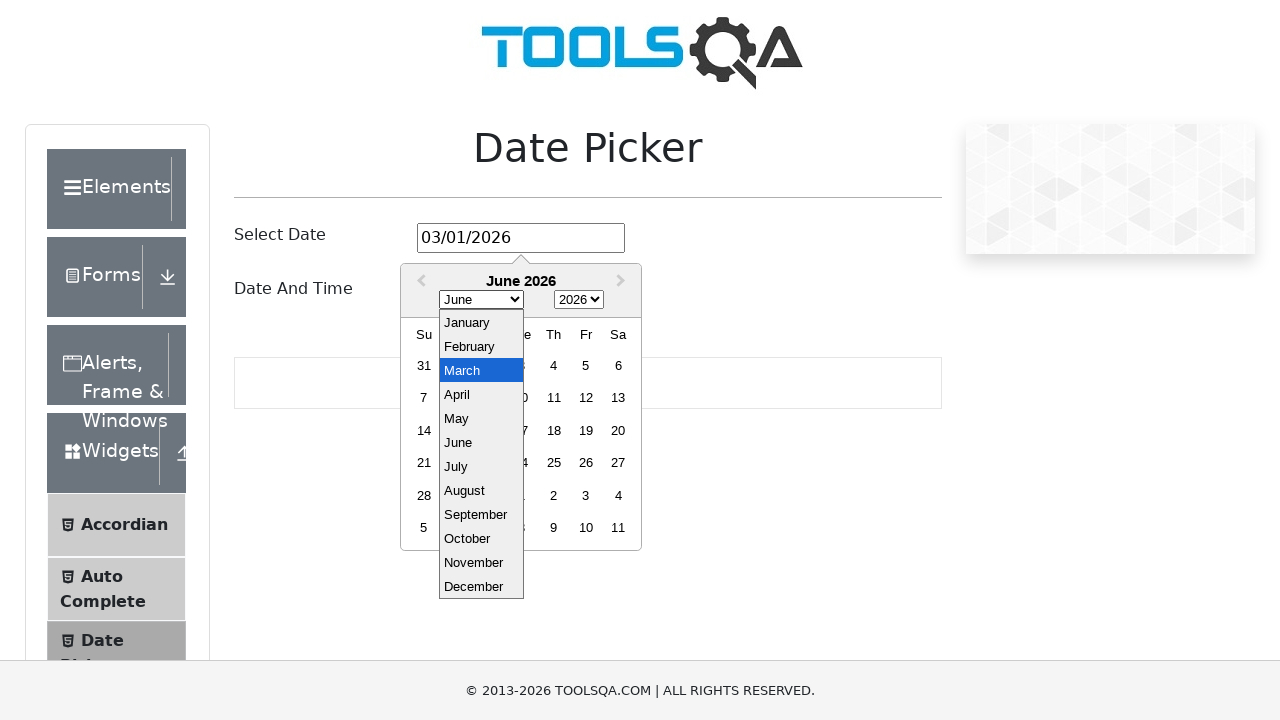

Clicked on the year dropdown at (579, 300) on .react-datepicker__year-select
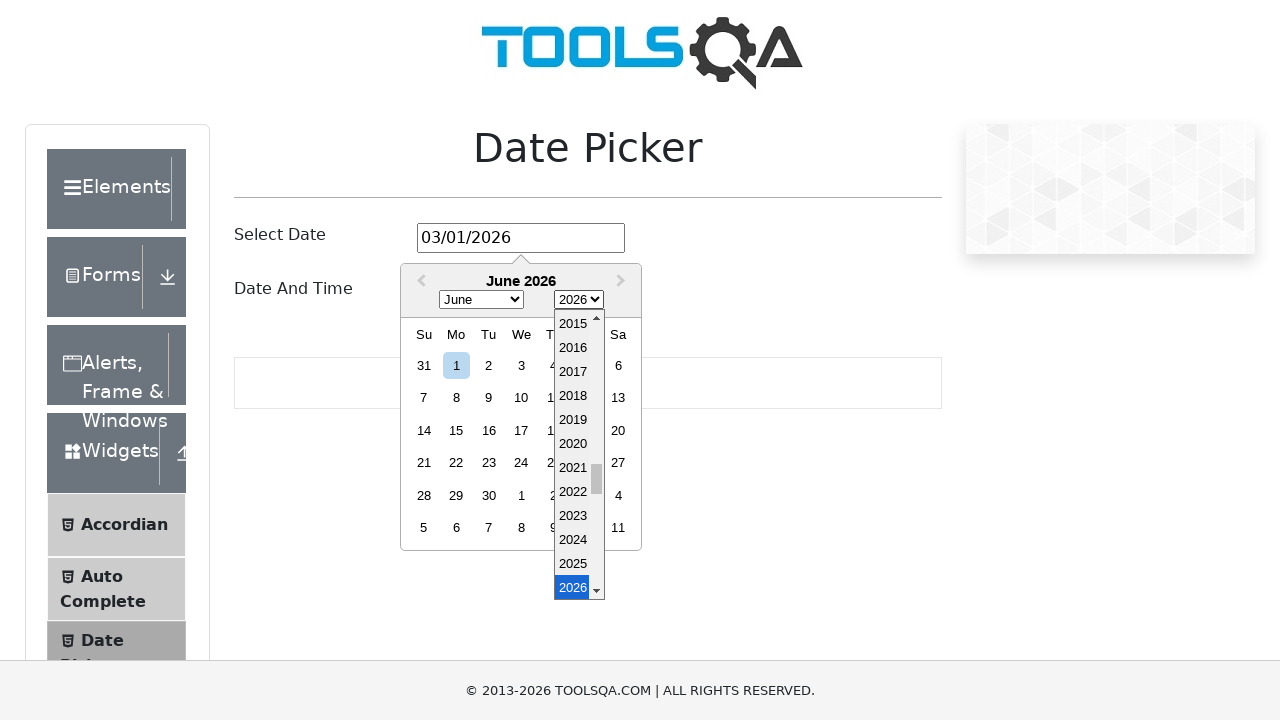

Selected 2023 from the year dropdown on .react-datepicker__year-select
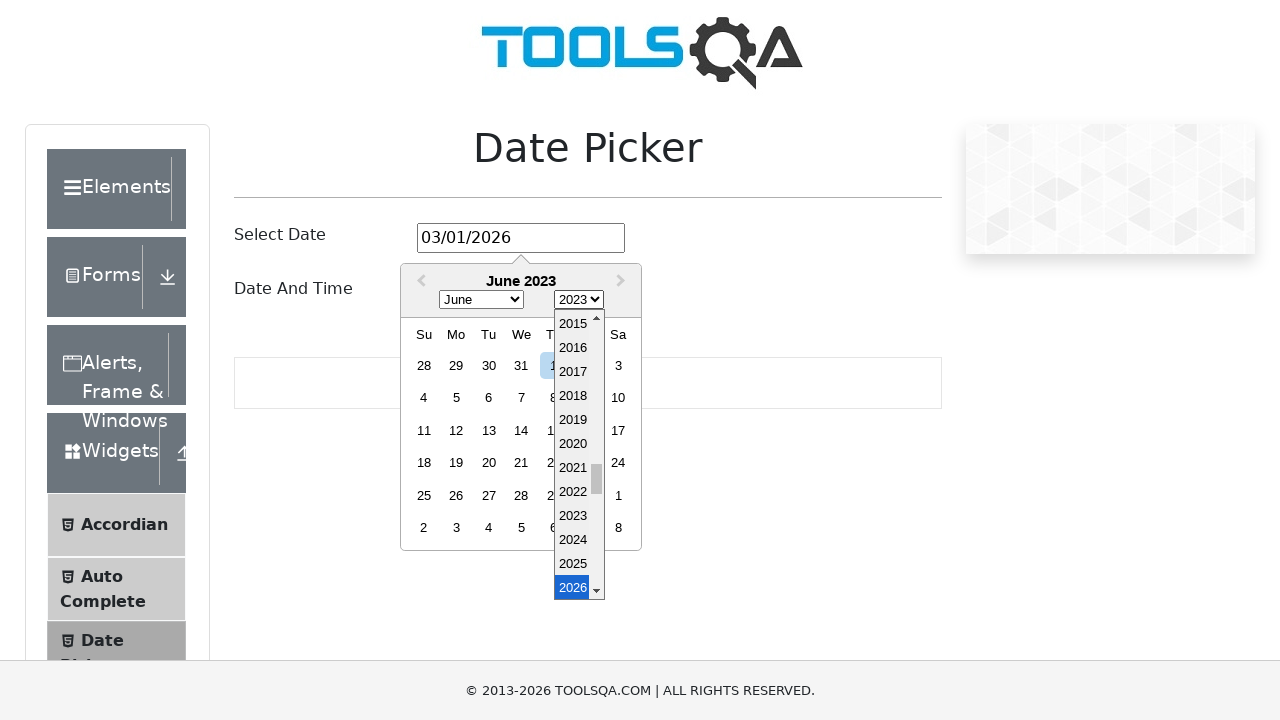

Selected June 25, 2023 from the calendar at (424, 495) on .react-datepicker__day--025:not(.react-datepicker__day--outside-month)
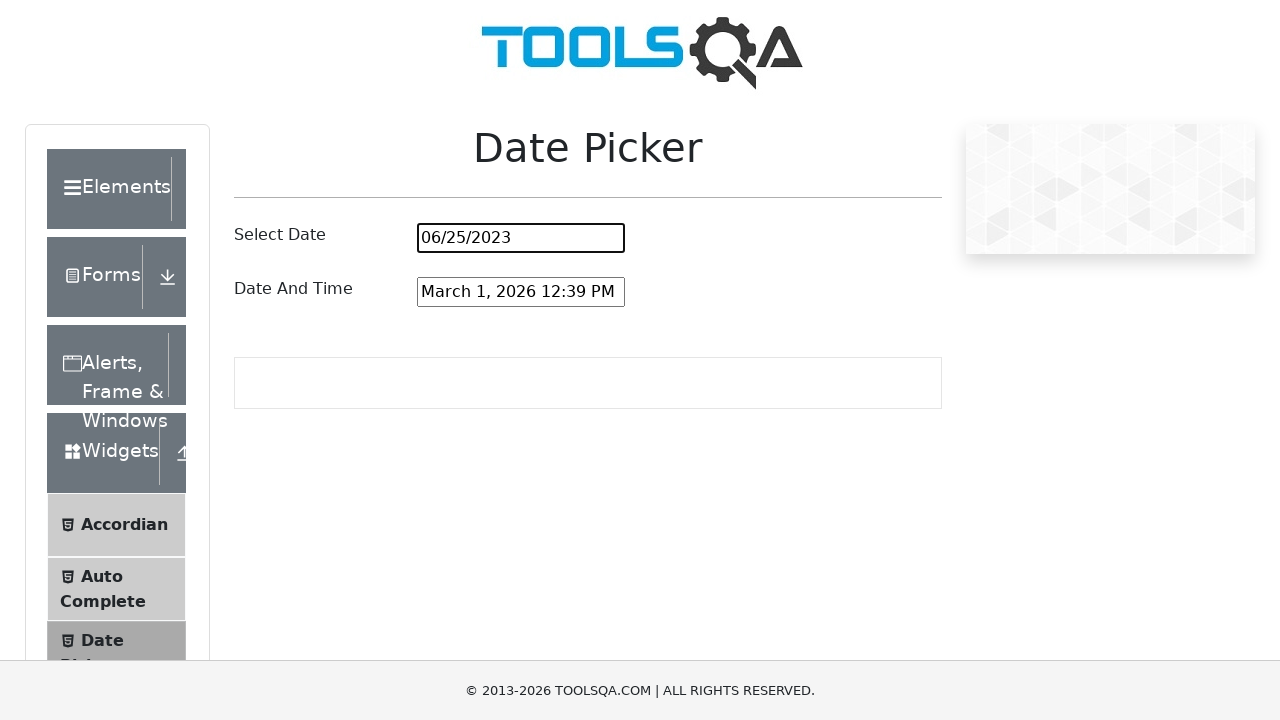

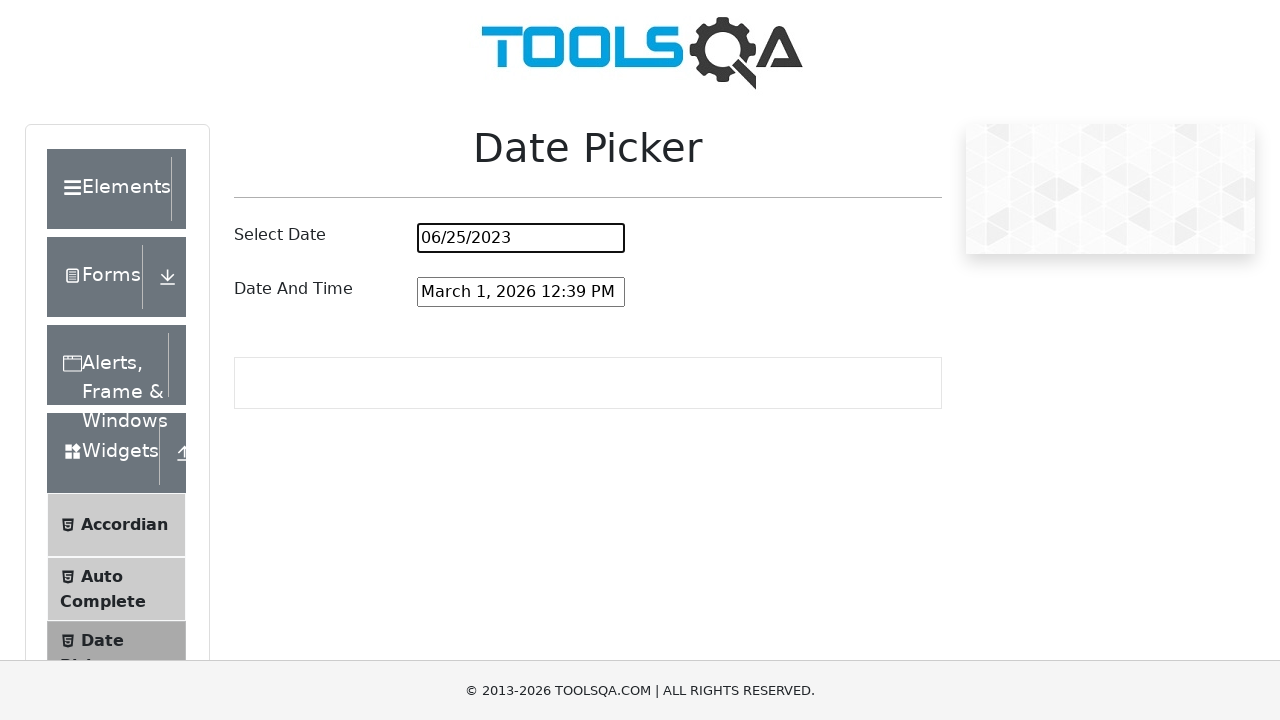